Tests handling a disabled text box by scrolling to it and using JavaScript execution to set its value, bypassing the disabled attribute

Starting URL: https://omayo.blogspot.com/

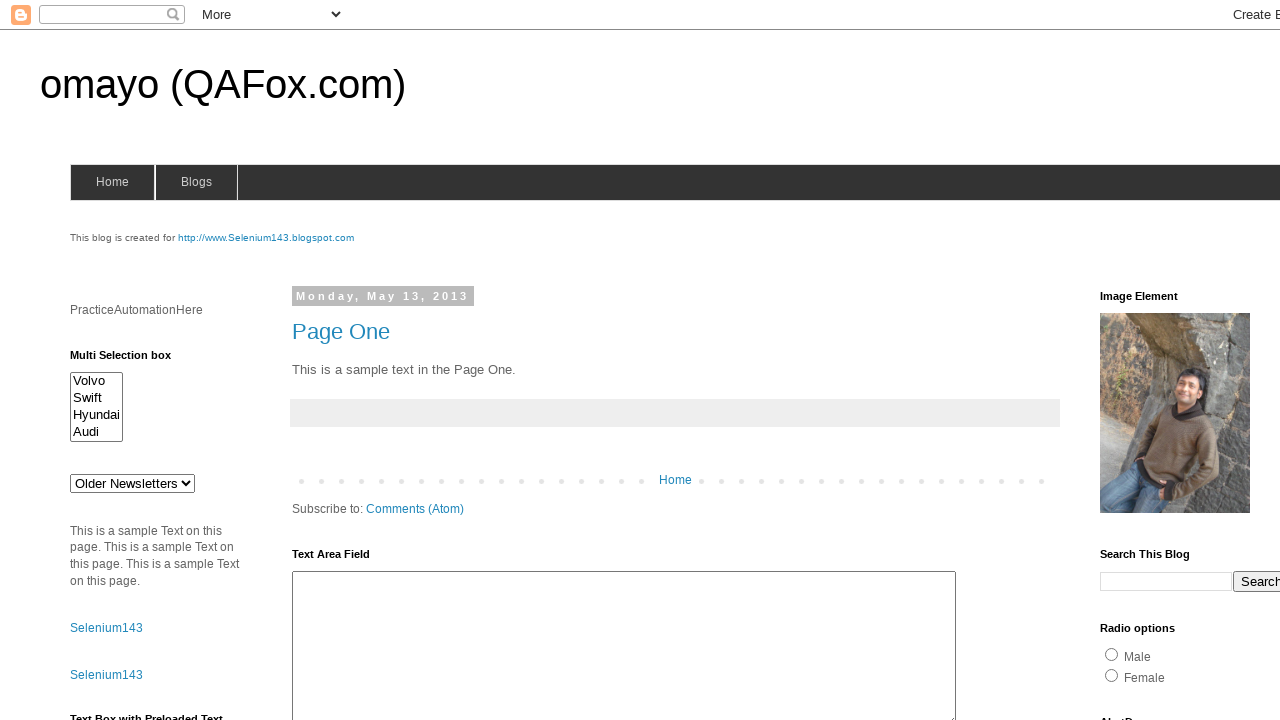

Located disabled text box with id 'tb2'
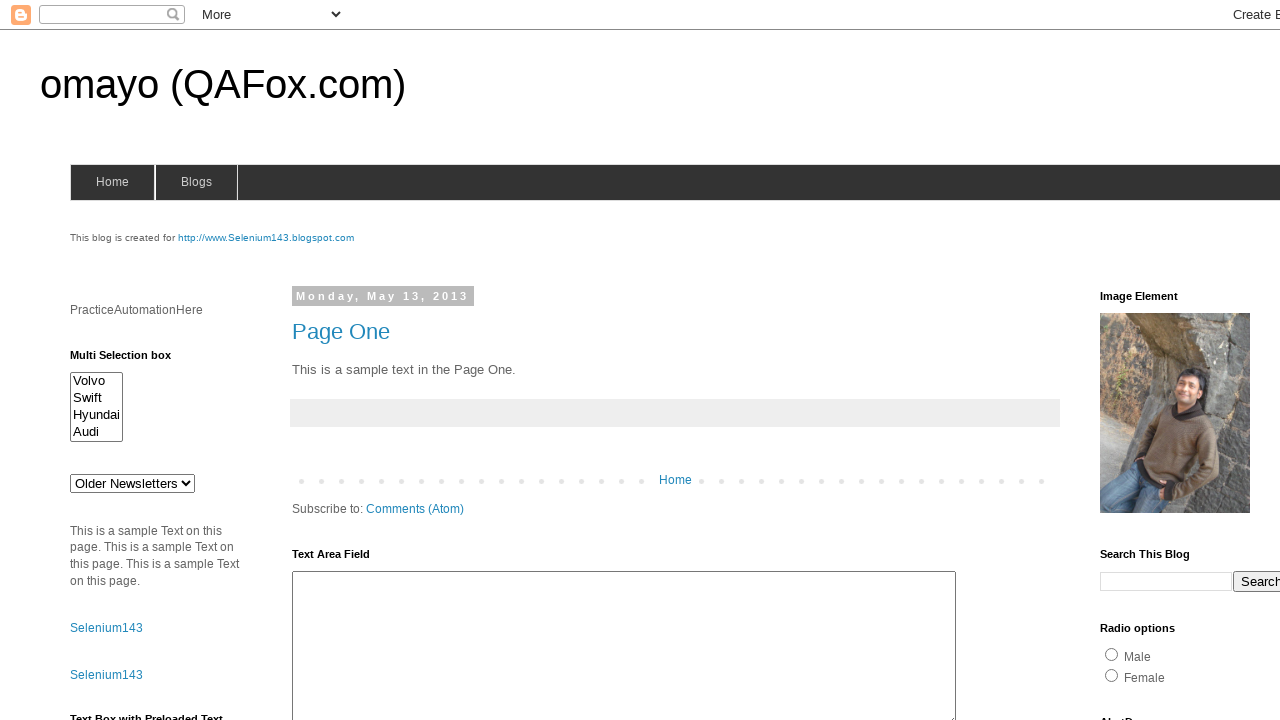

Scrolled disabled text box into view
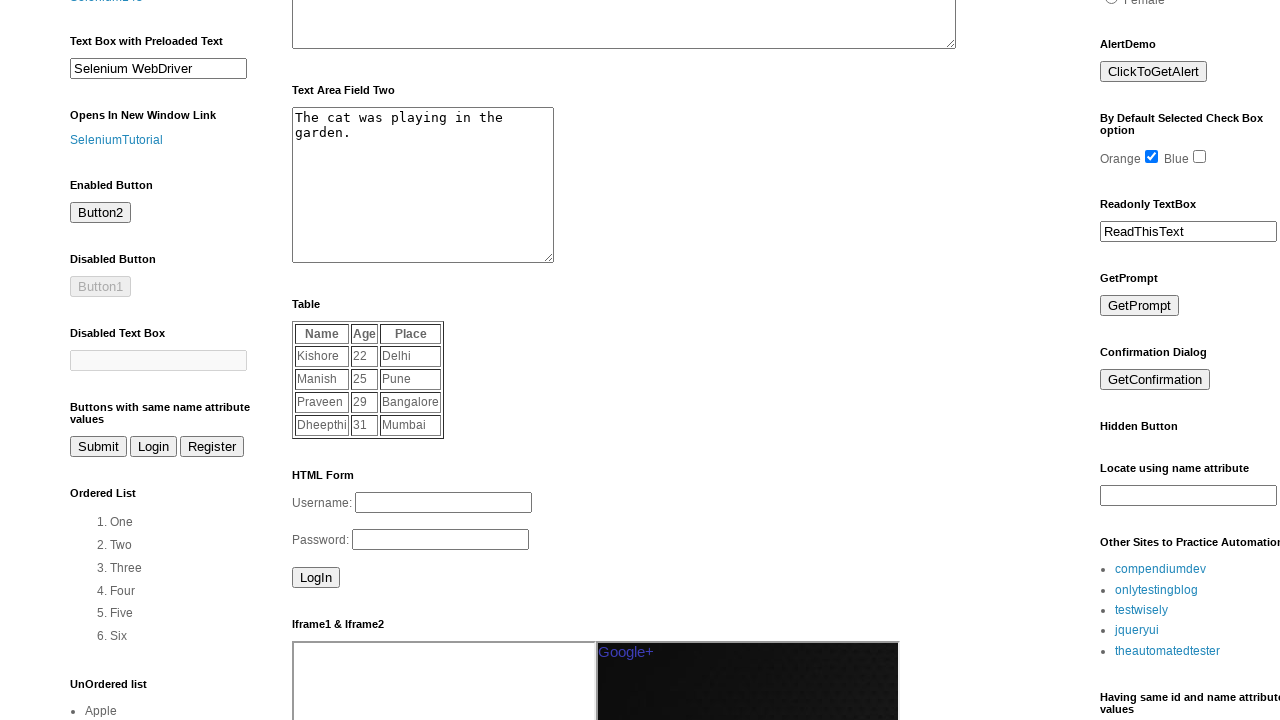

Used JavaScript to set disabled text box value to 'Automation Testing', bypassing disabled attribute
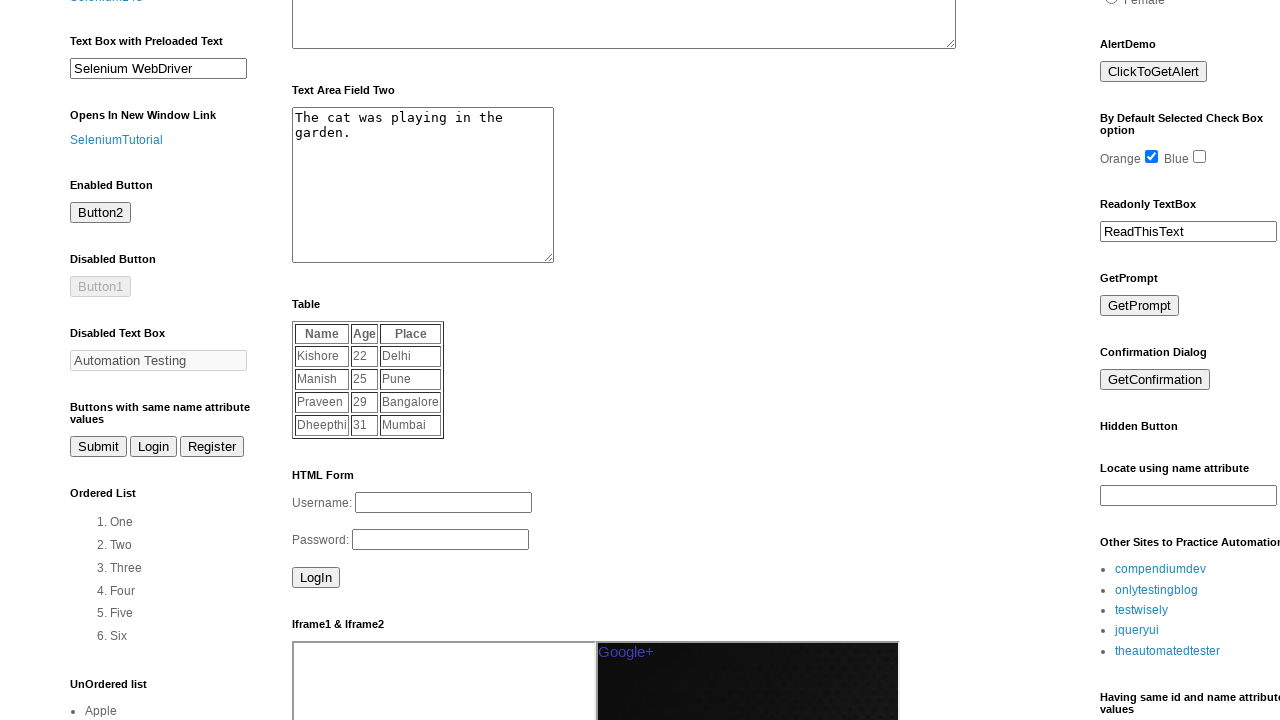

Verified that disabled text box value was successfully set to 'Automation Testing'
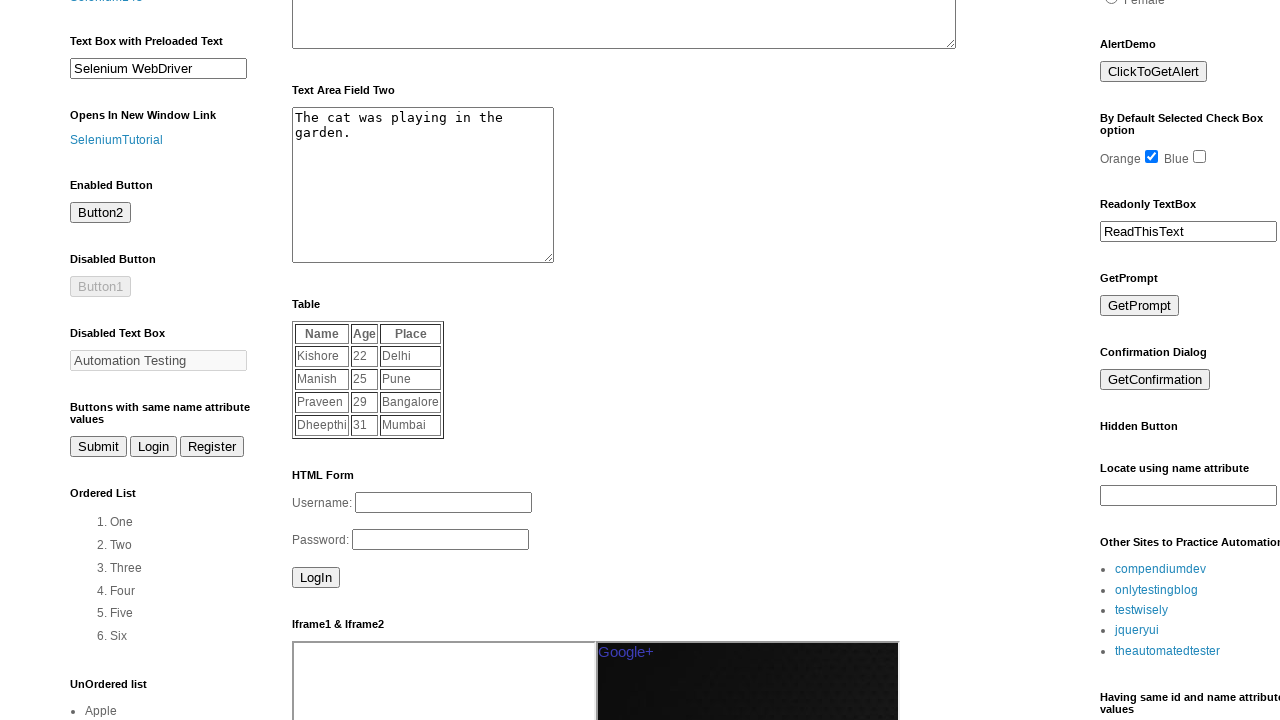

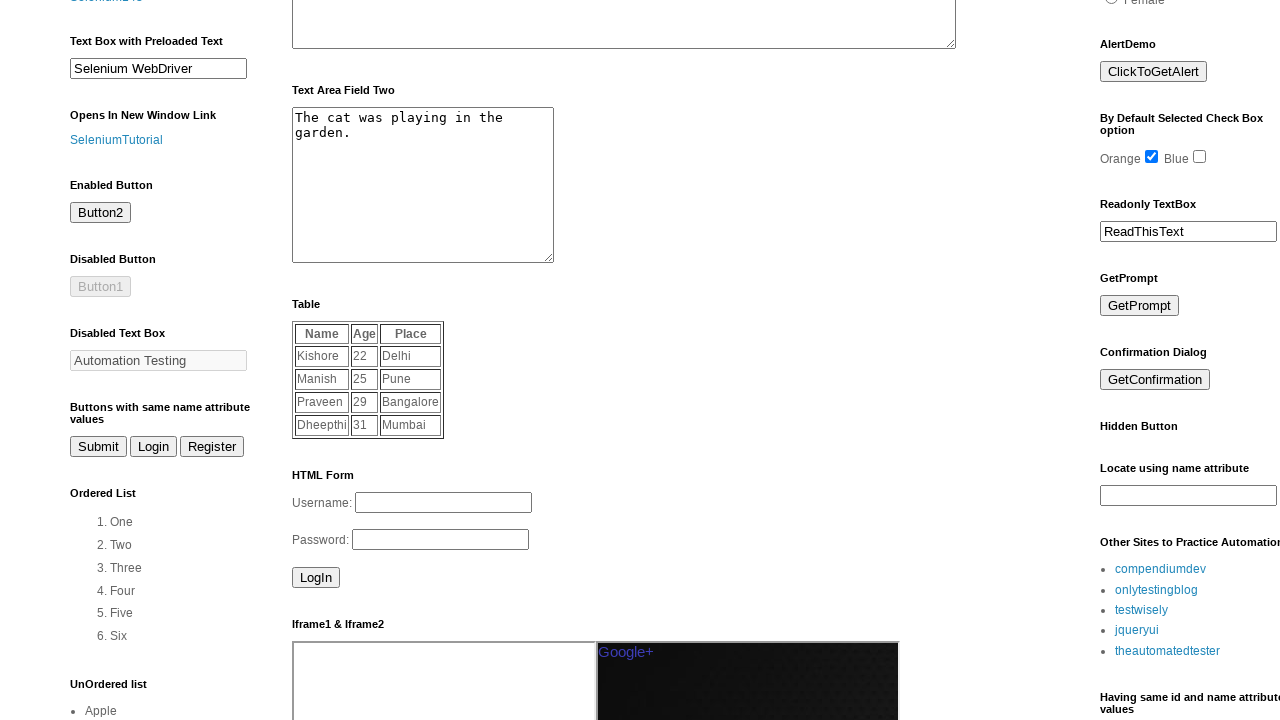